Clicks start button and uses fluent wait to verify "Hello World!" text appears

Starting URL: https://the-internet.herokuapp.com/dynamic_loading/1

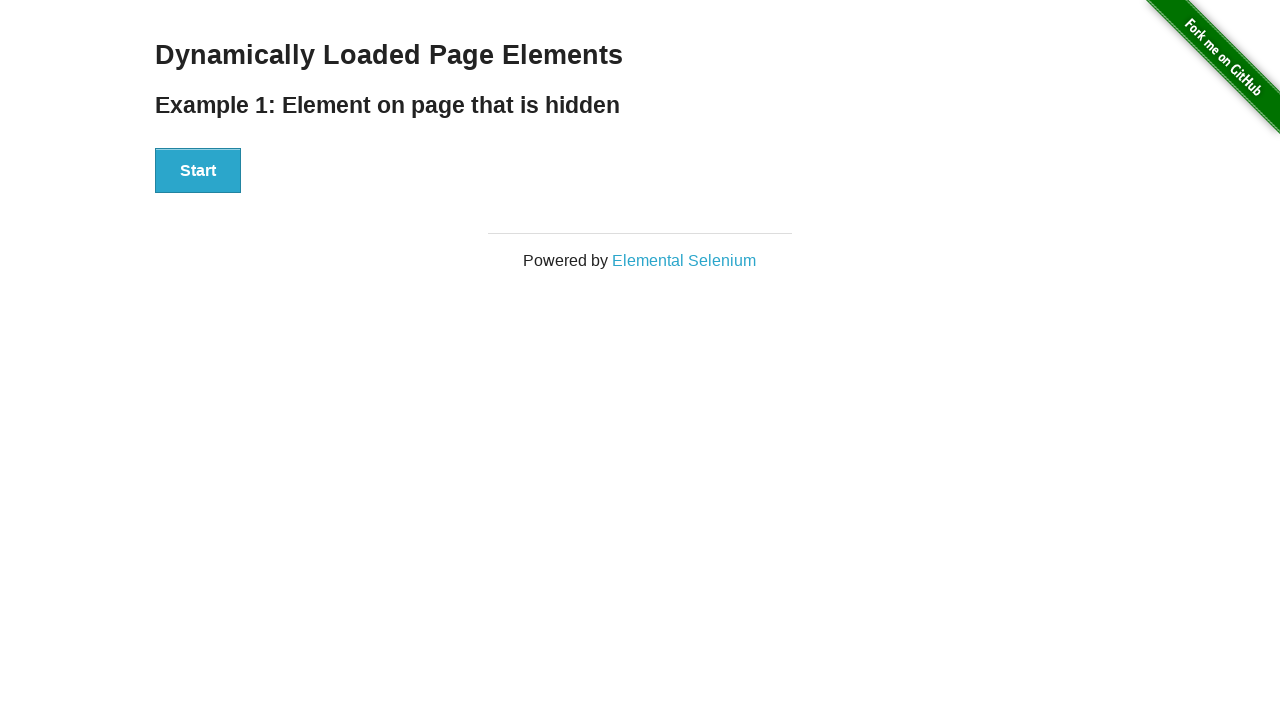

Clicked start button to trigger dynamic content at (198, 171) on xpath=//div[@id='start']/button
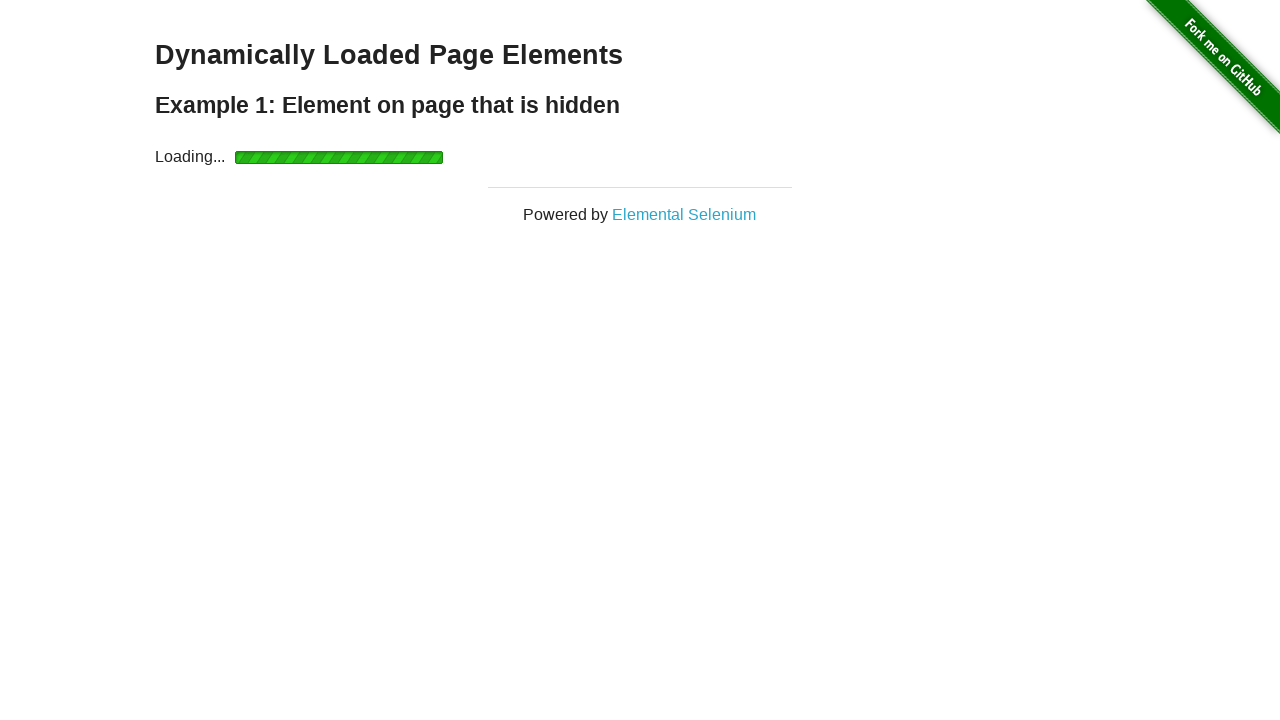

Verified 'Hello World!' text appeared after fluent wait
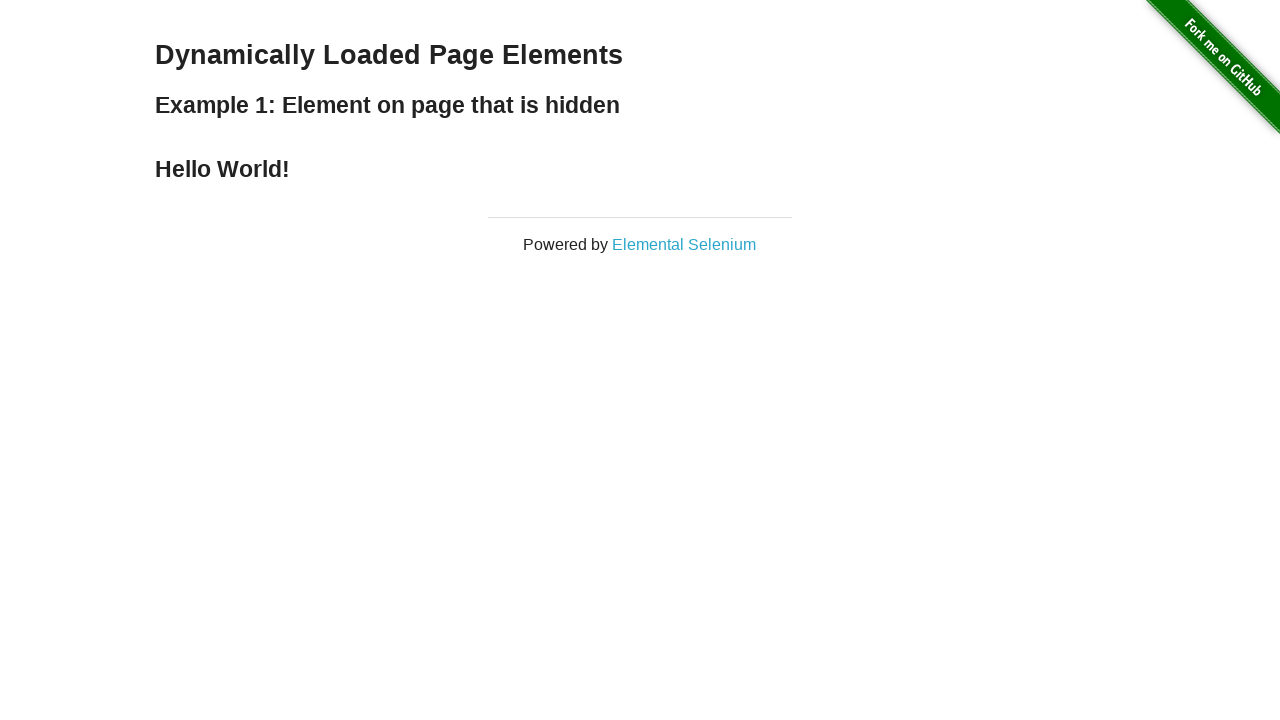

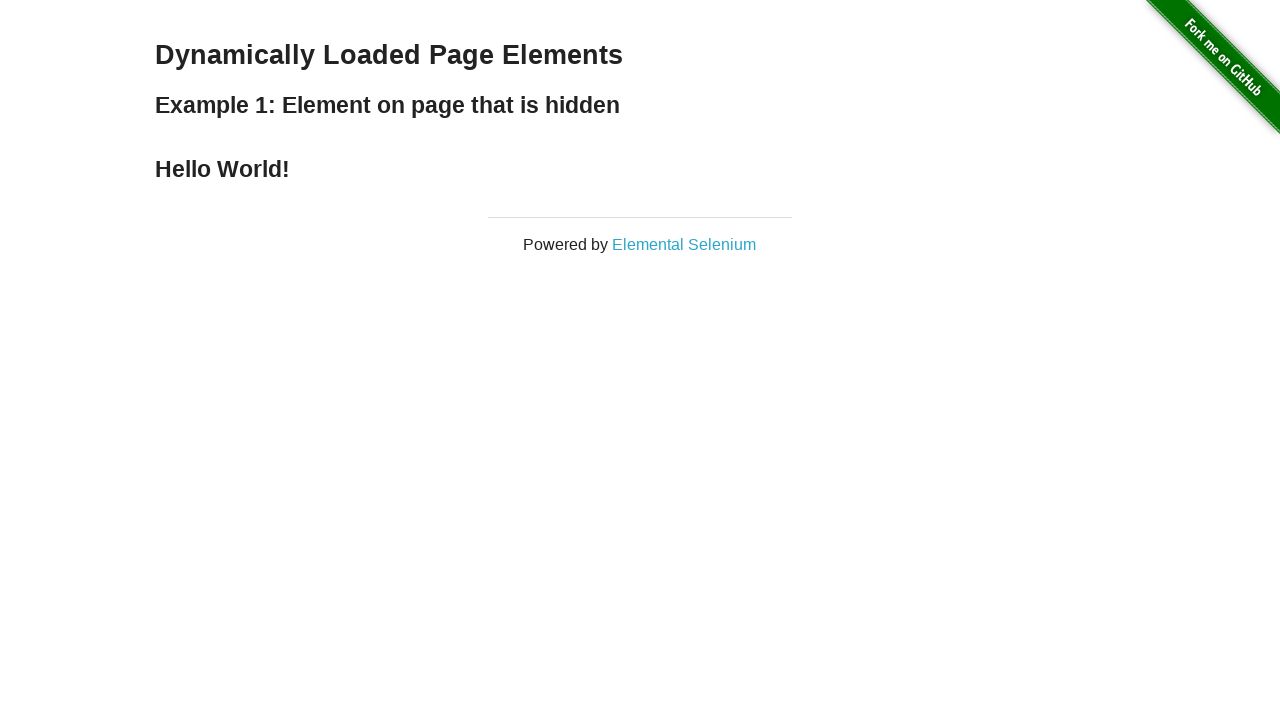